Tests dropdown functionality by selecting Option 2

Starting URL: https://the-internet.herokuapp.com/dropdown

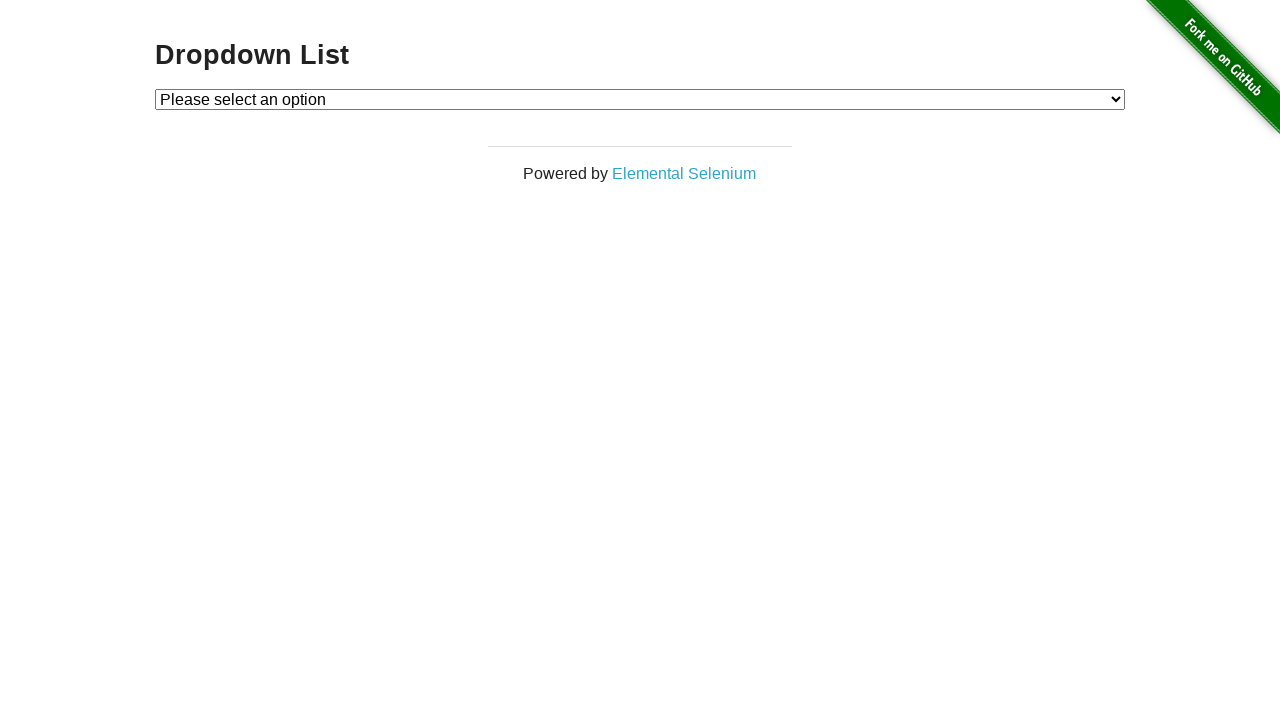

Navigated to dropdown test page
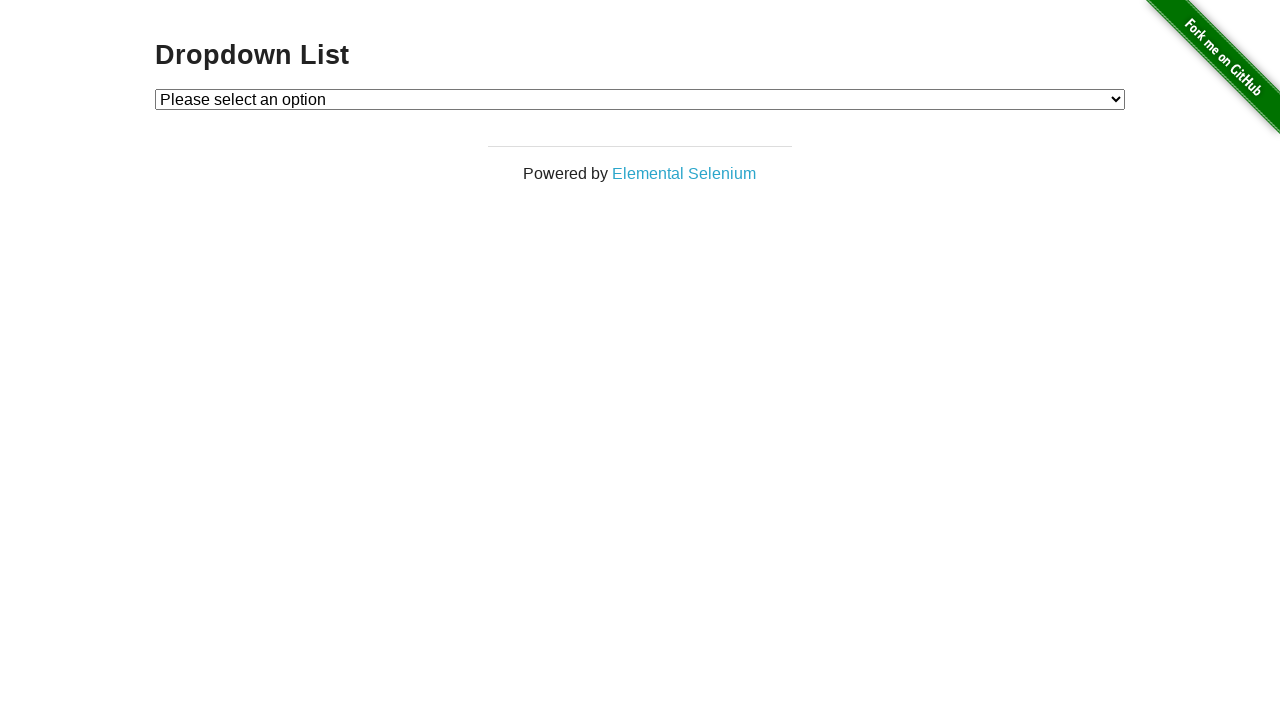

Selected Option 2 from dropdown on #dropdown
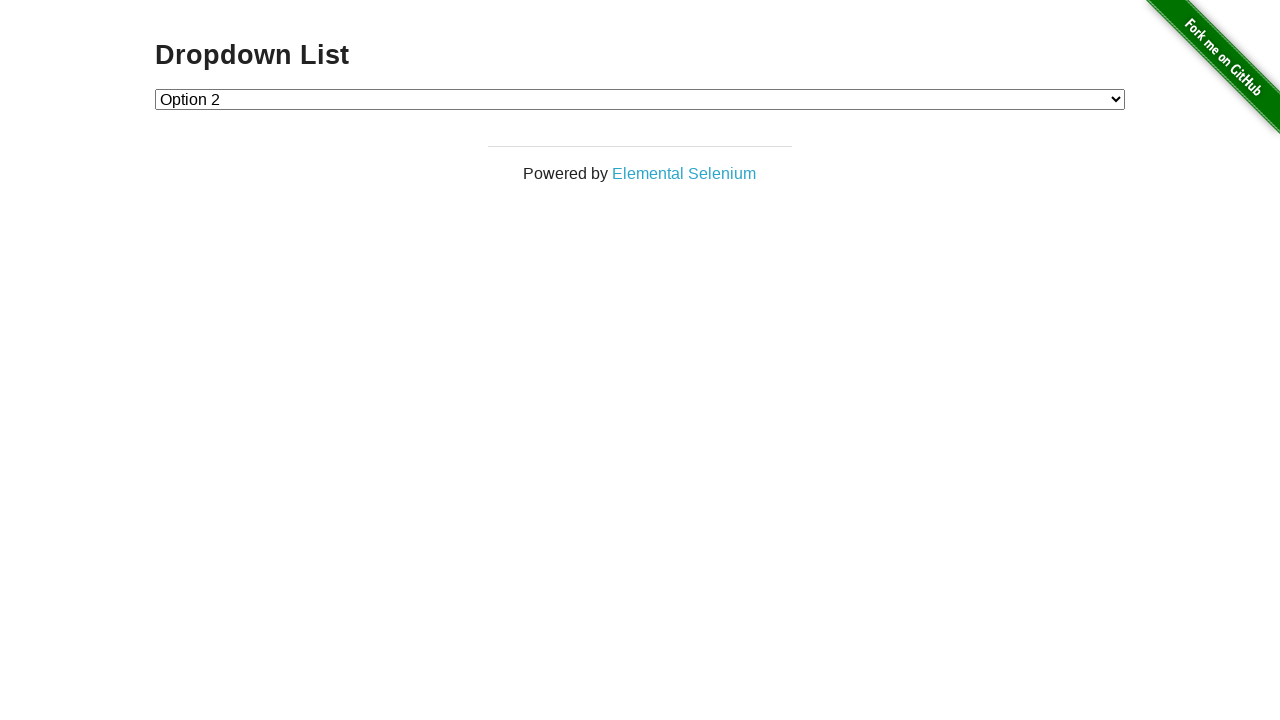

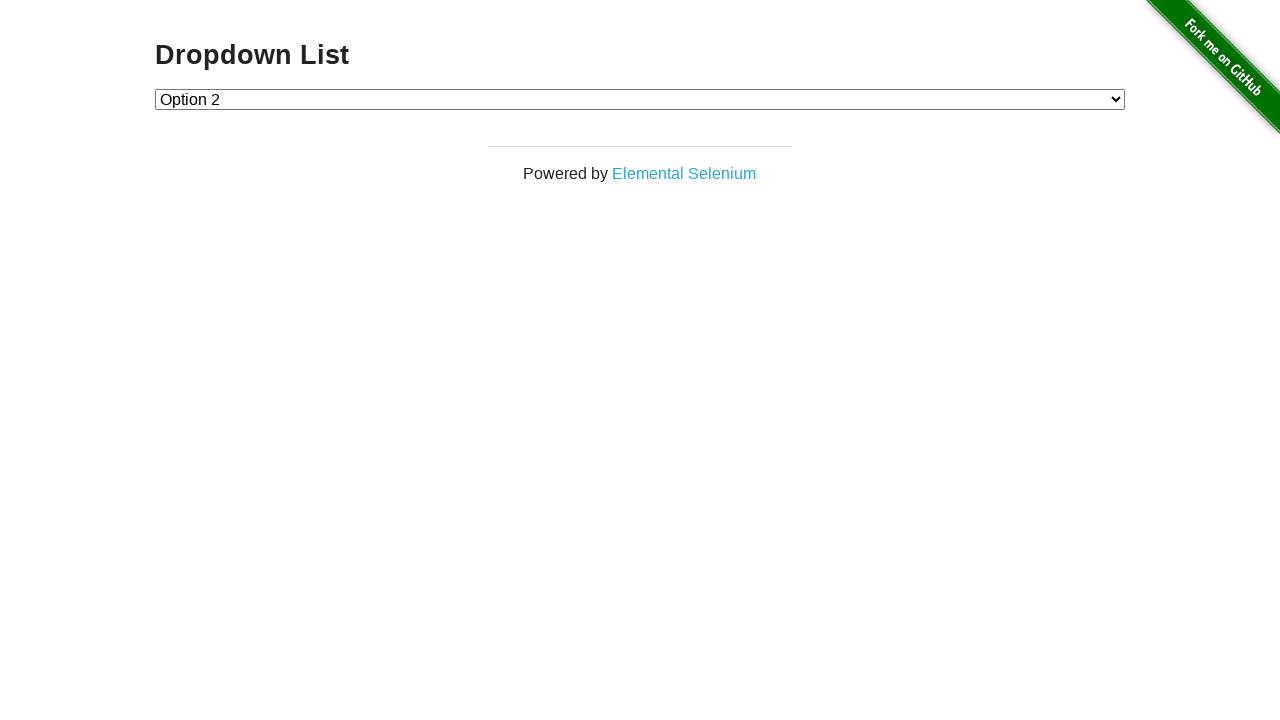